Tests address input functionality on a practice form by entering an address and verifying it was entered correctly

Starting URL: https://demoqa.com/automation-practice-form

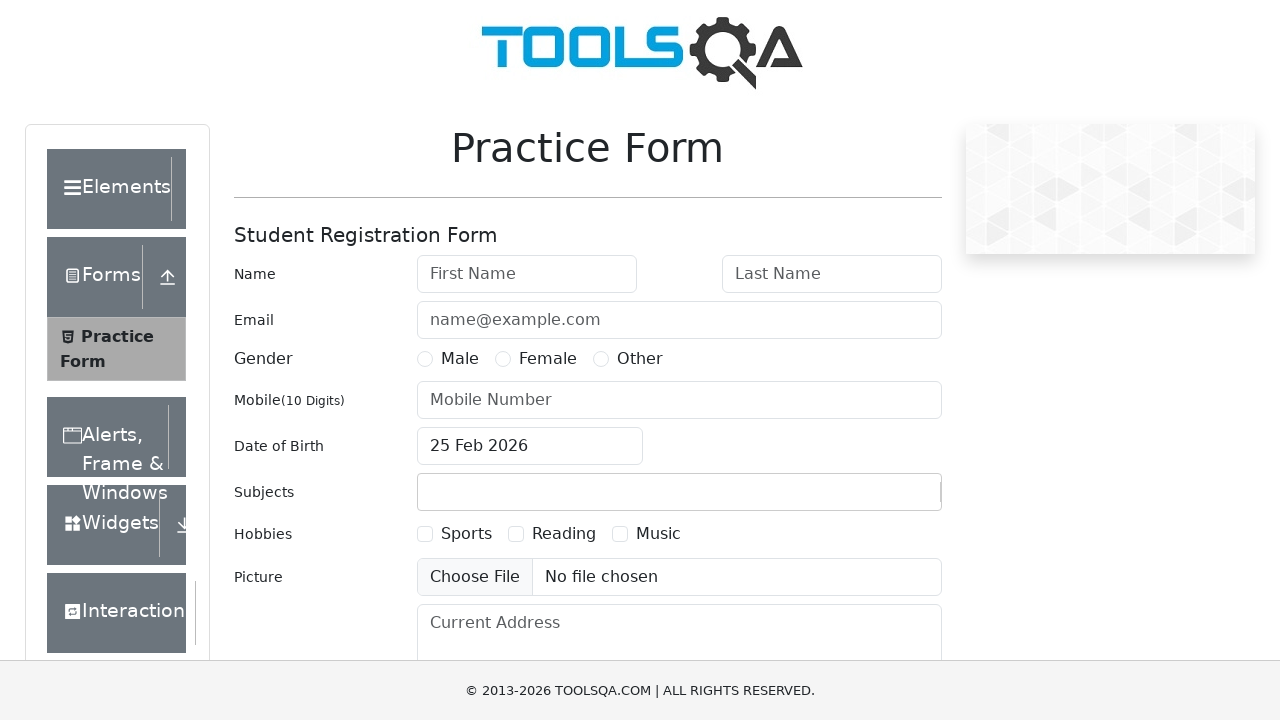

Filled current address textarea with 'Manheim/Kolonya' on textarea#currentAddress
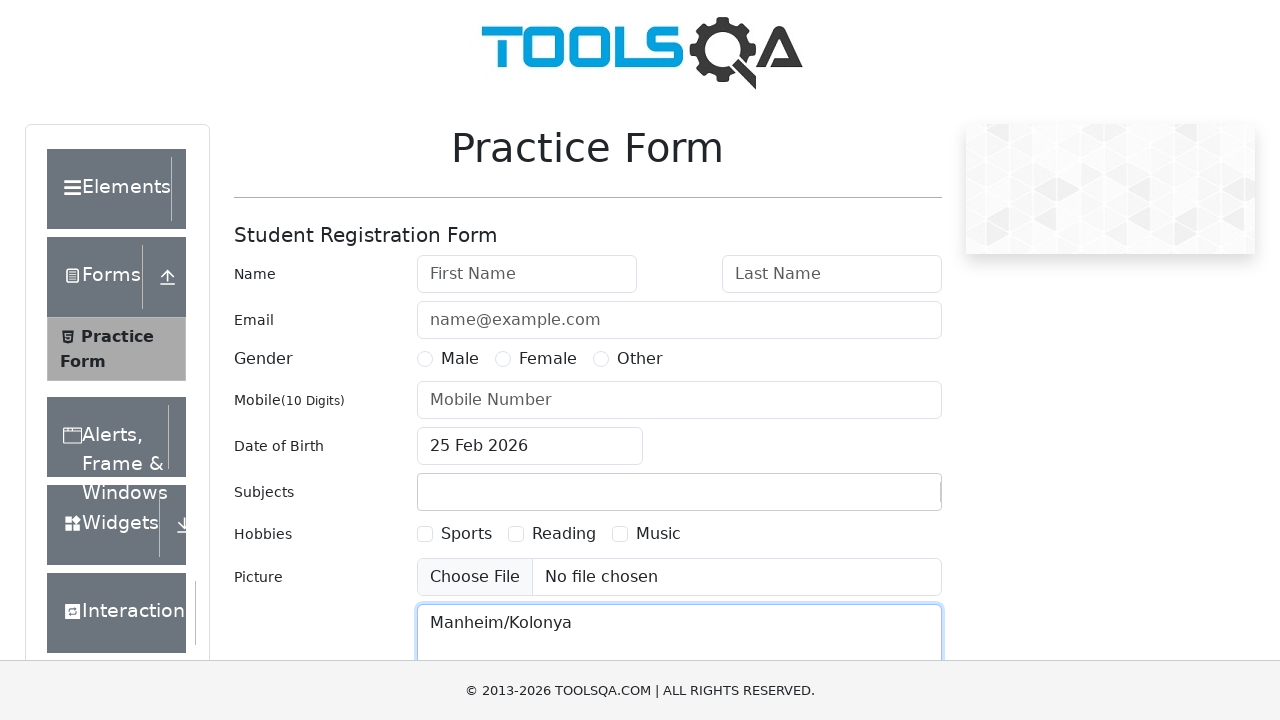

Retrieved current address value from textarea
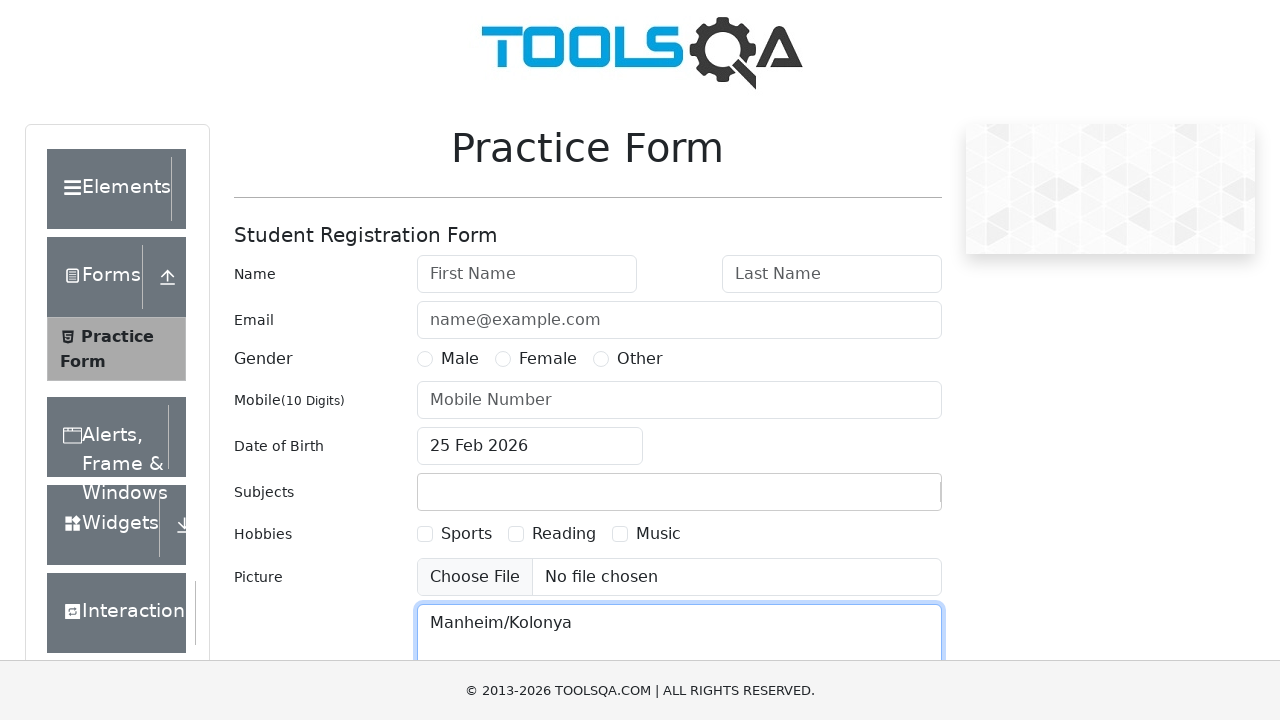

Set expected address value for comparison
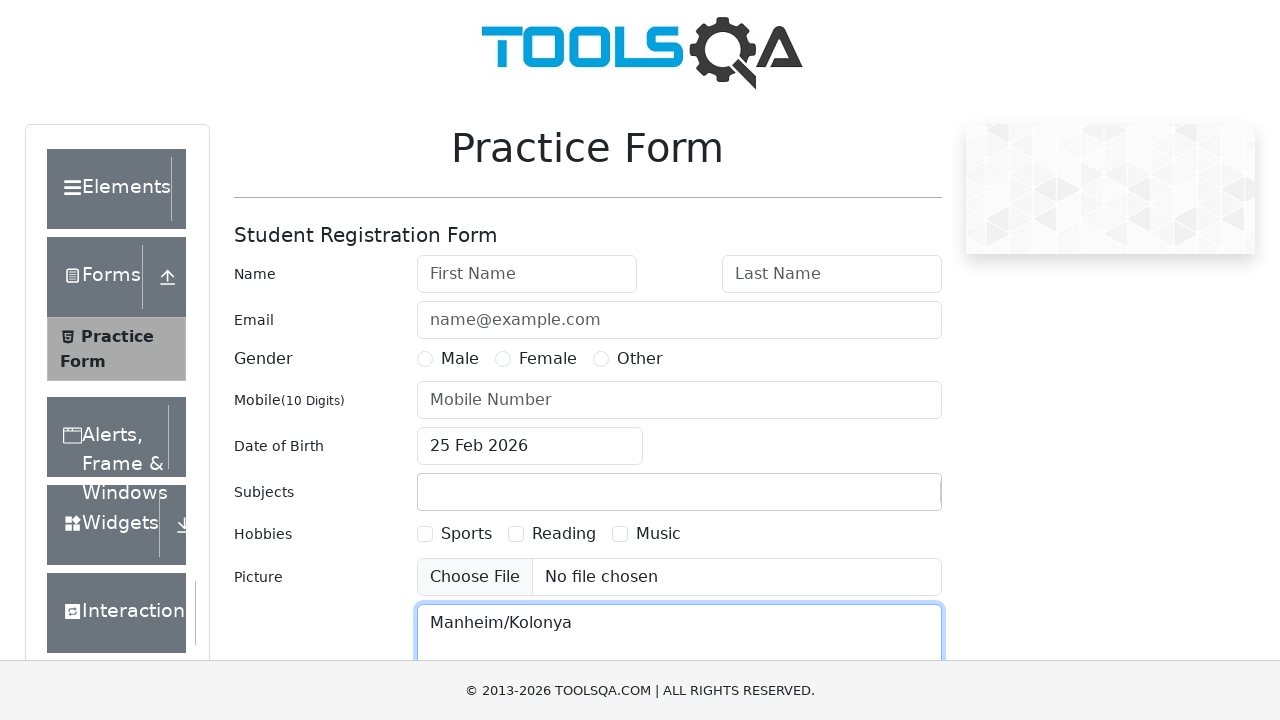

Verified that entered address matches expected value 'Manheim/Kolonya'
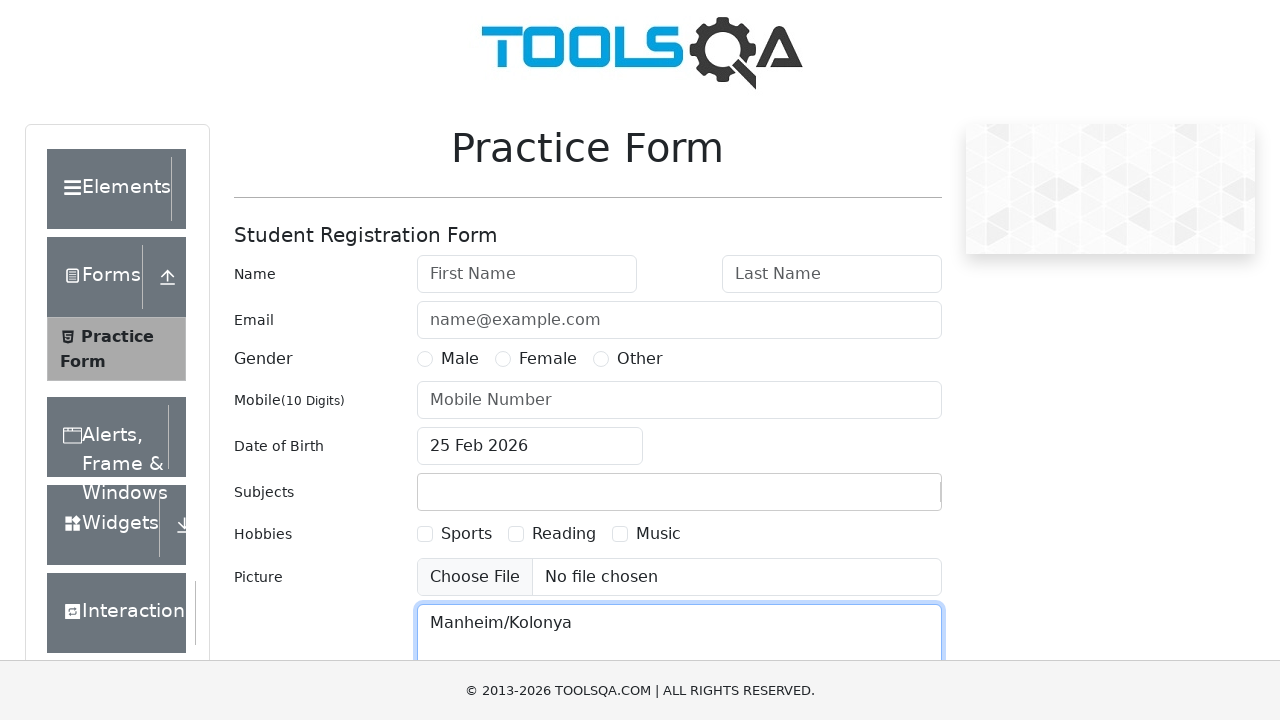

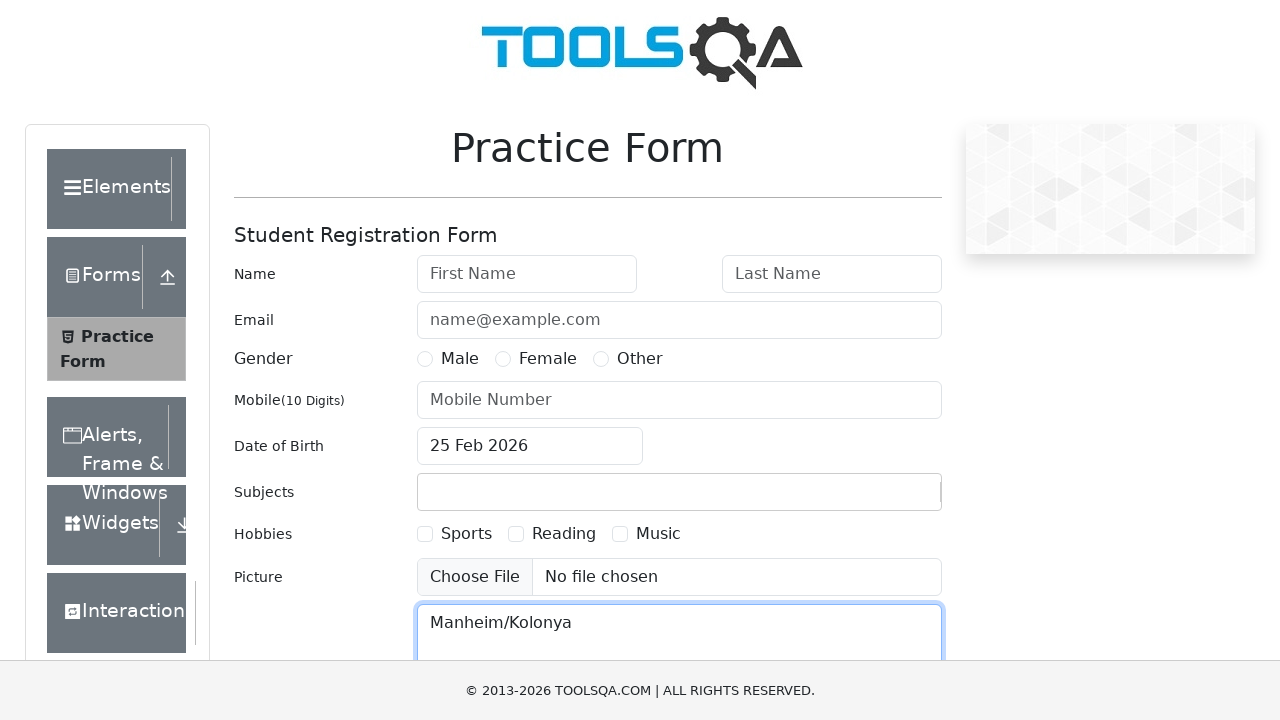